Navigates to an automation practice page and verifies button elements are accessible using XPath sibling and parent traversal

Starting URL: https://rahulshettyacademy.com/AutomationPractice/

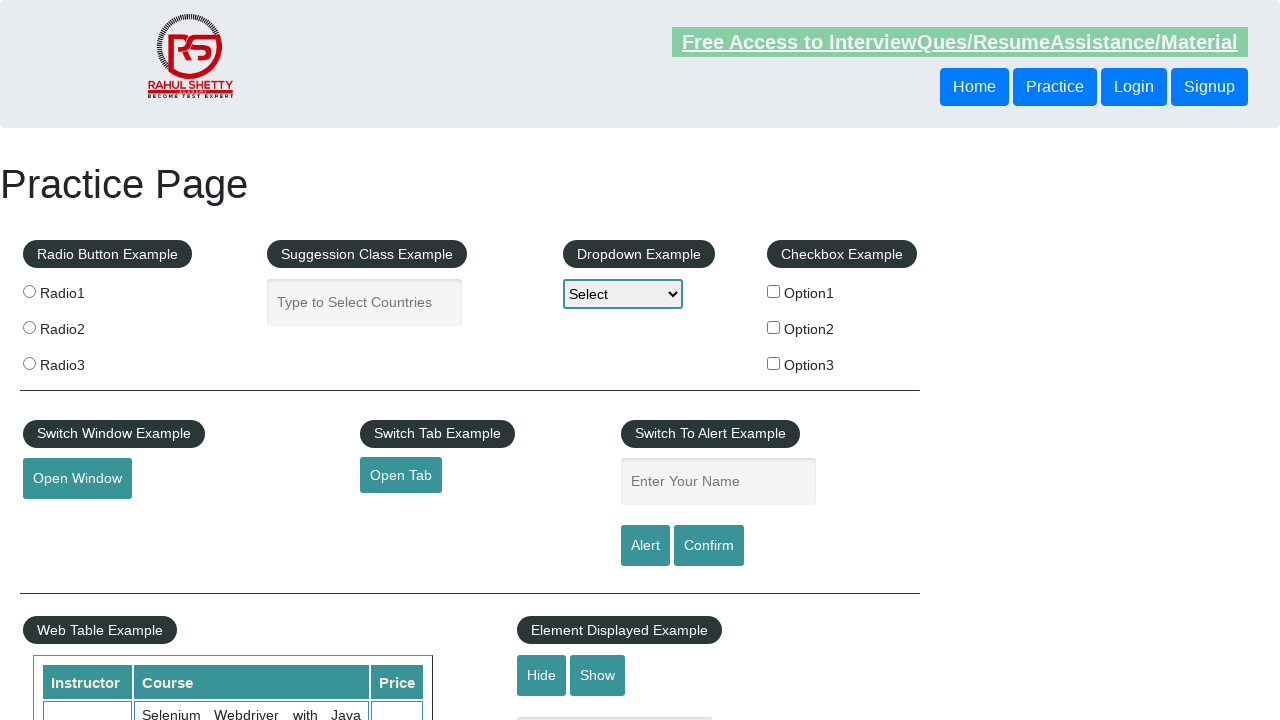

Navigated to Automation Practice page
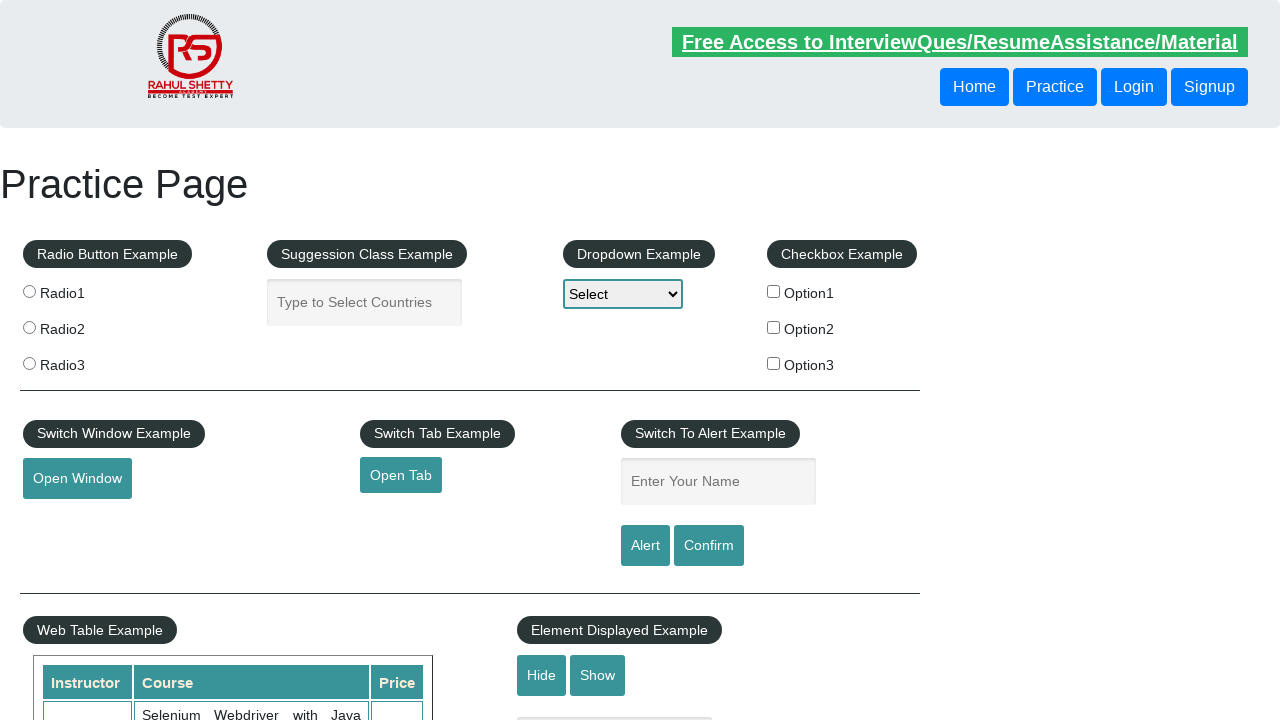

Retrieved button text using XPath sibling traversal
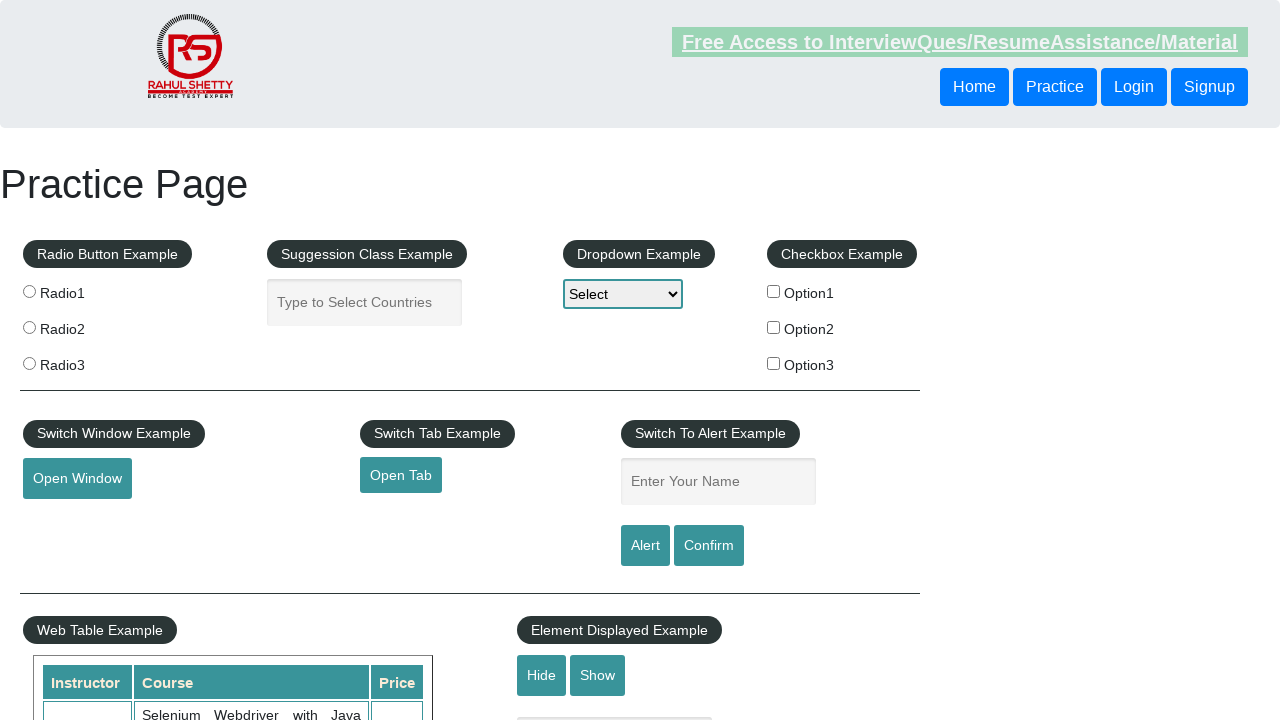

Retrieved button text using XPath parent traversal
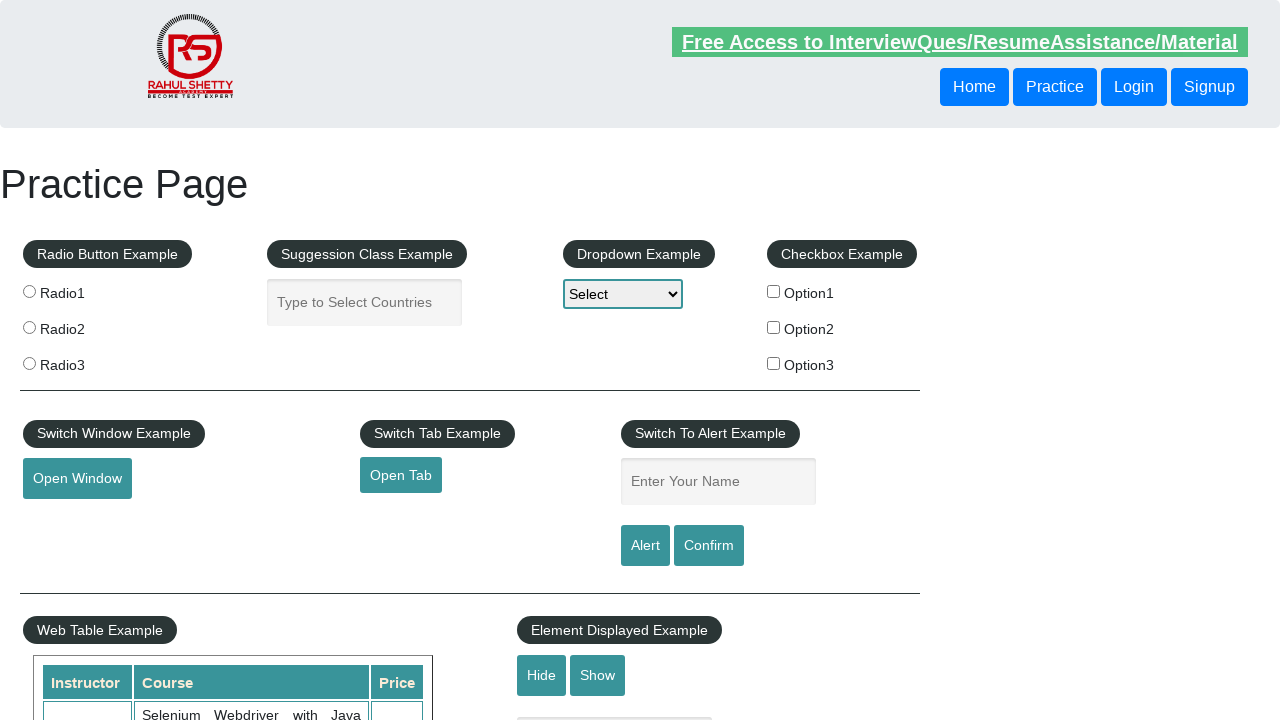

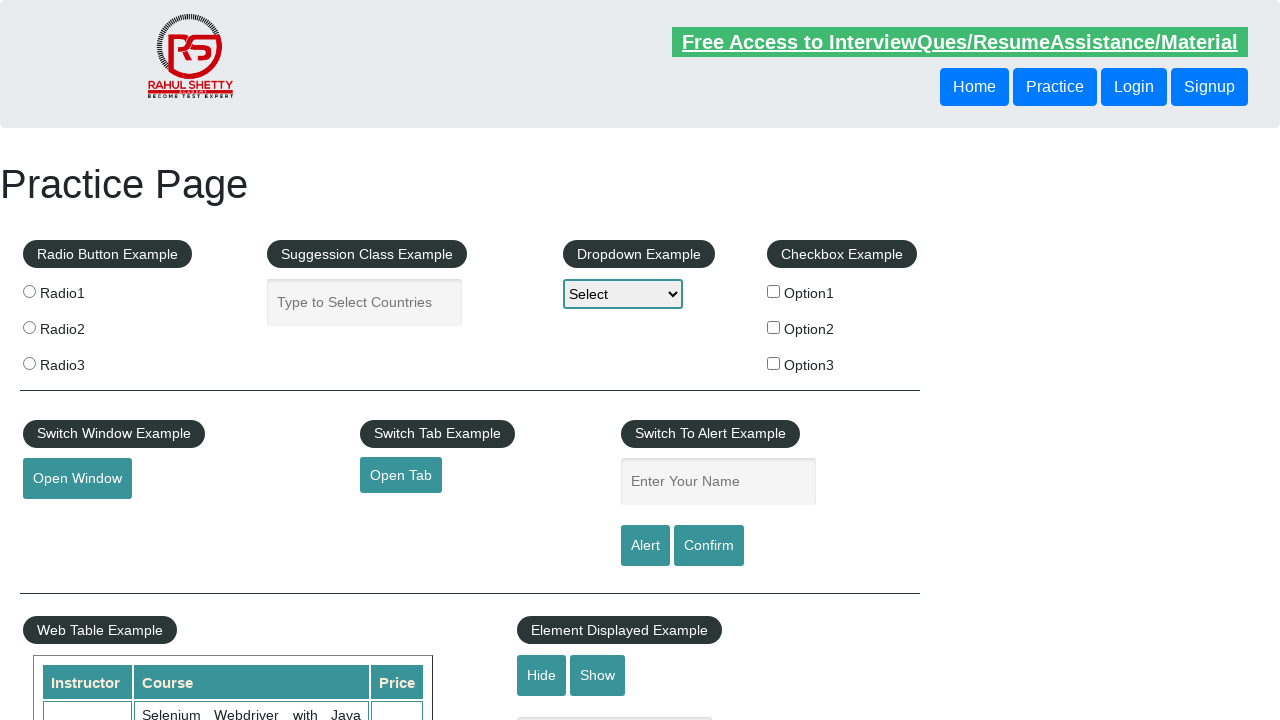